Tests the login page UI elements by clicking on the company branding logo, login branding area, heading, and form labels to verify they are present and interactive.

Starting URL: https://opensource-demo.orangehrmlive.com/web/index.php/auth/login

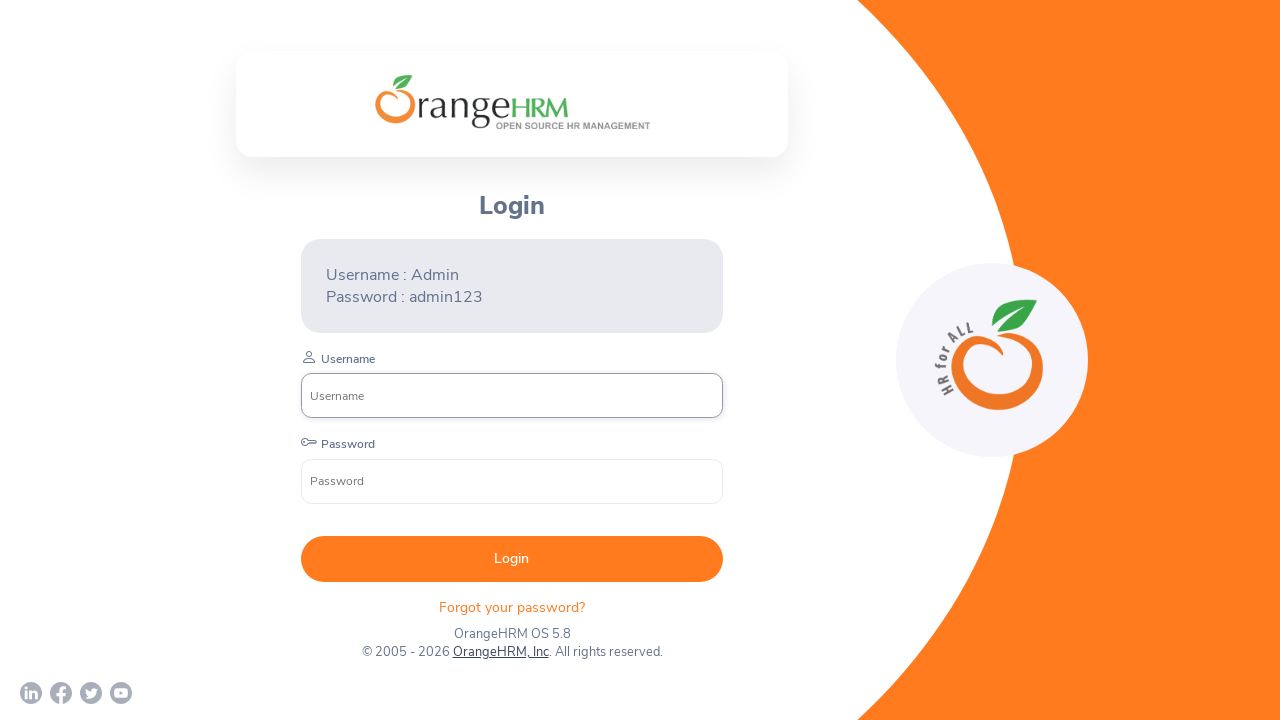

Clicked on company branding logo at (512, 102) on internal:role=img[name="company-branding"i]
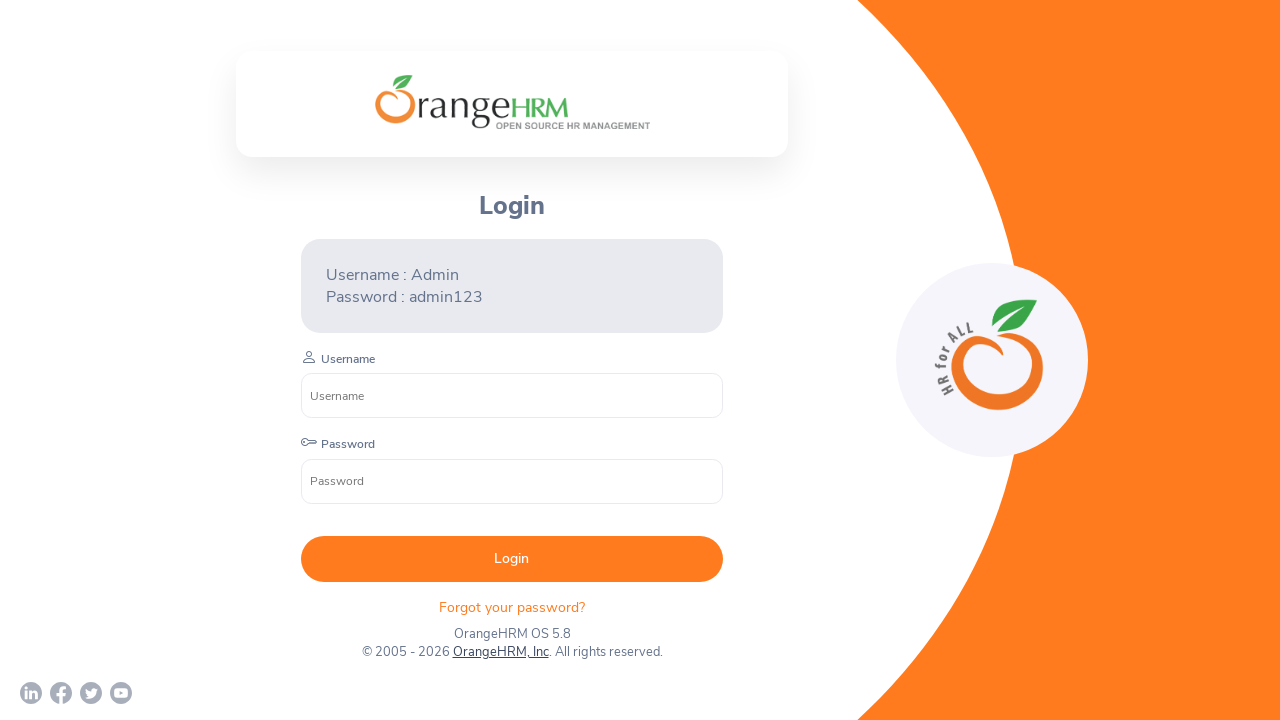

Clicked on login branding area at (512, 104) on .orangehrm-login-branding
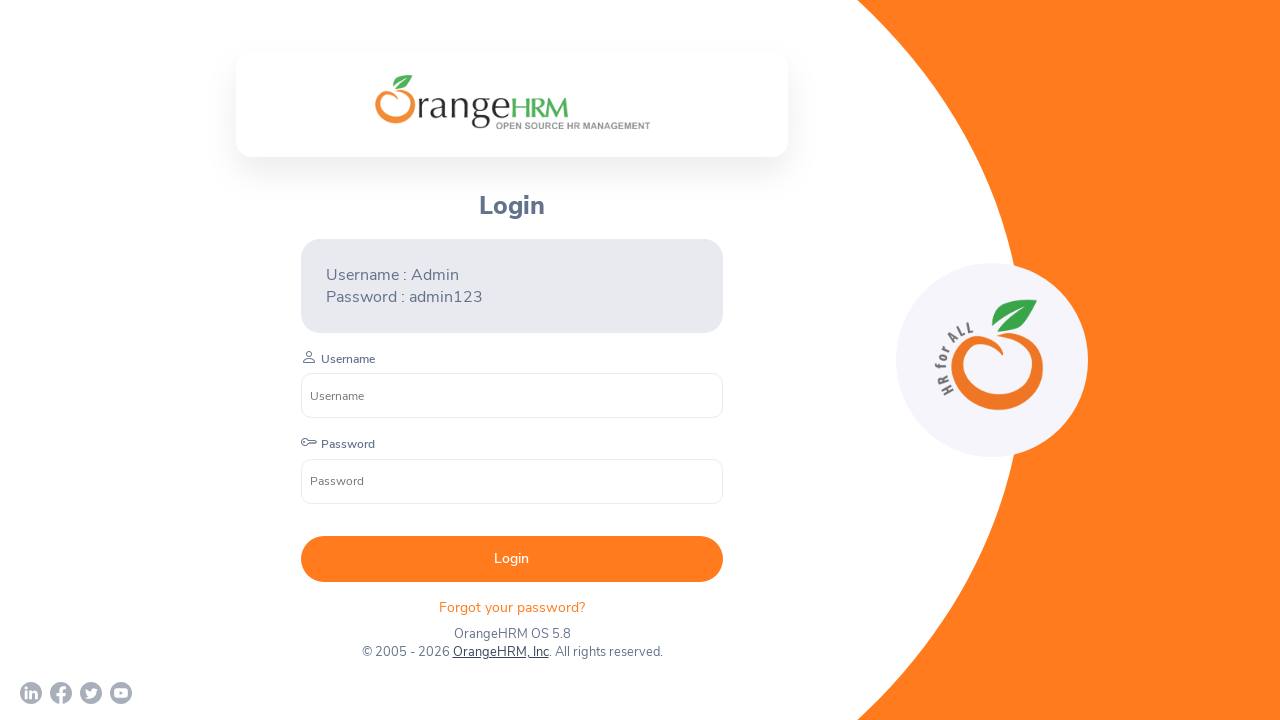

Clicked on Login heading at (512, 206) on internal:role=heading[name="Login"i]
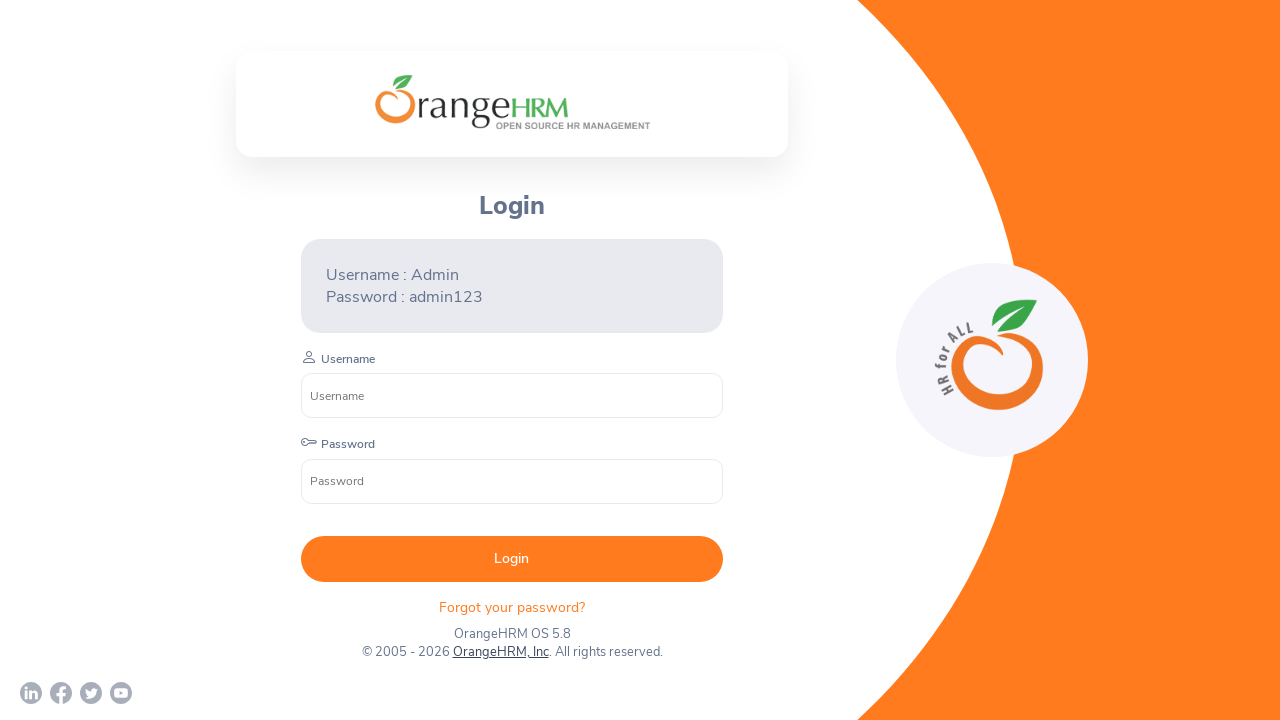

Clicked on Username label at (348, 359) on label >> internal:has-text="Username"i
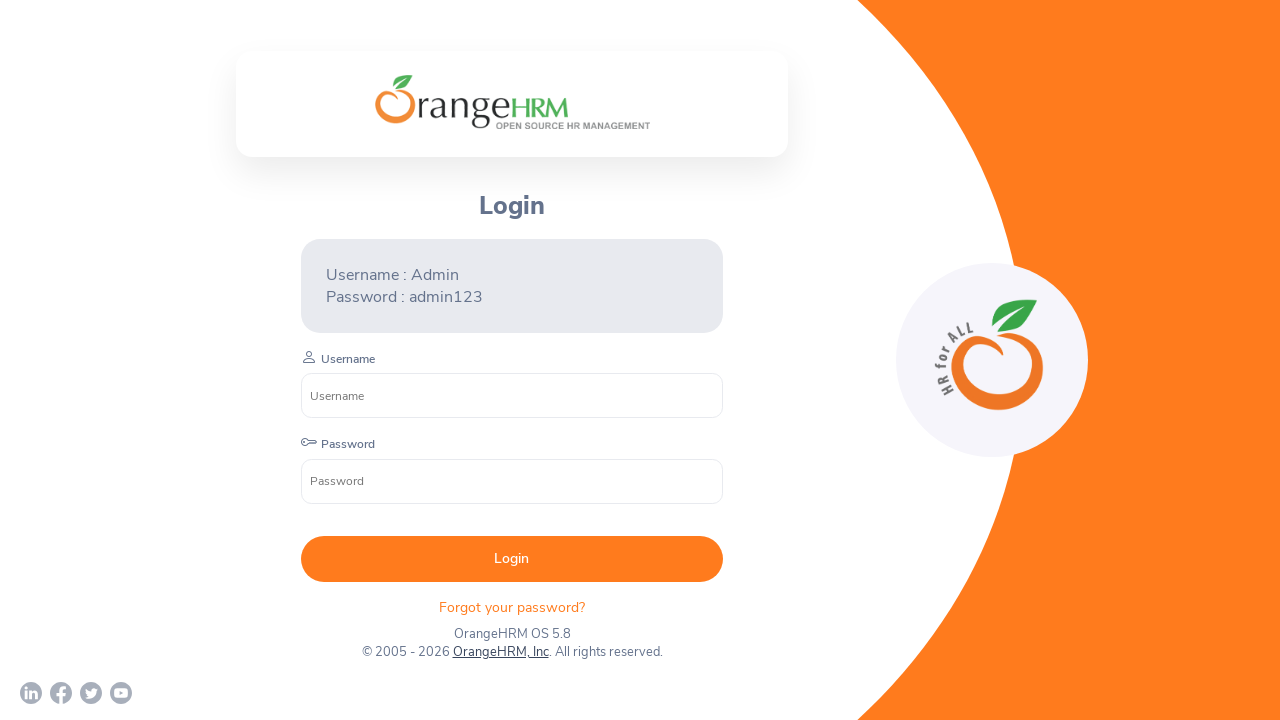

Clicked on Password label at (348, 444) on label >> internal:has-text="Password"i
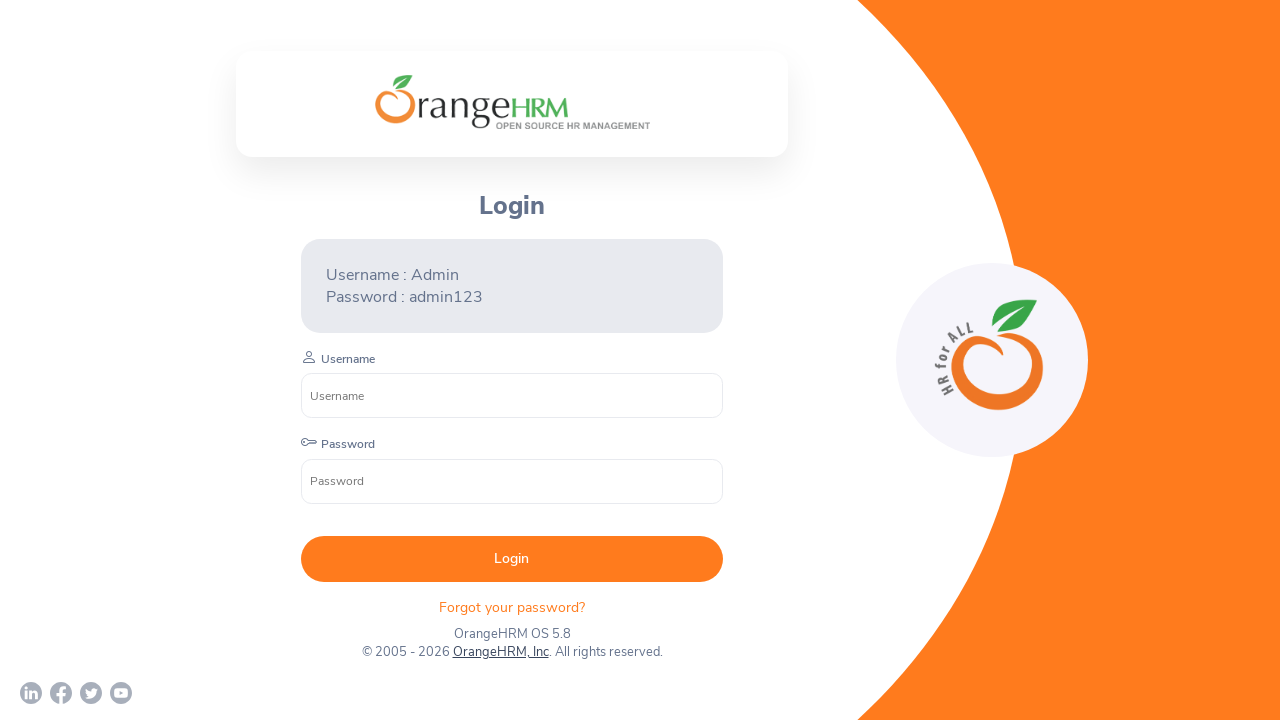

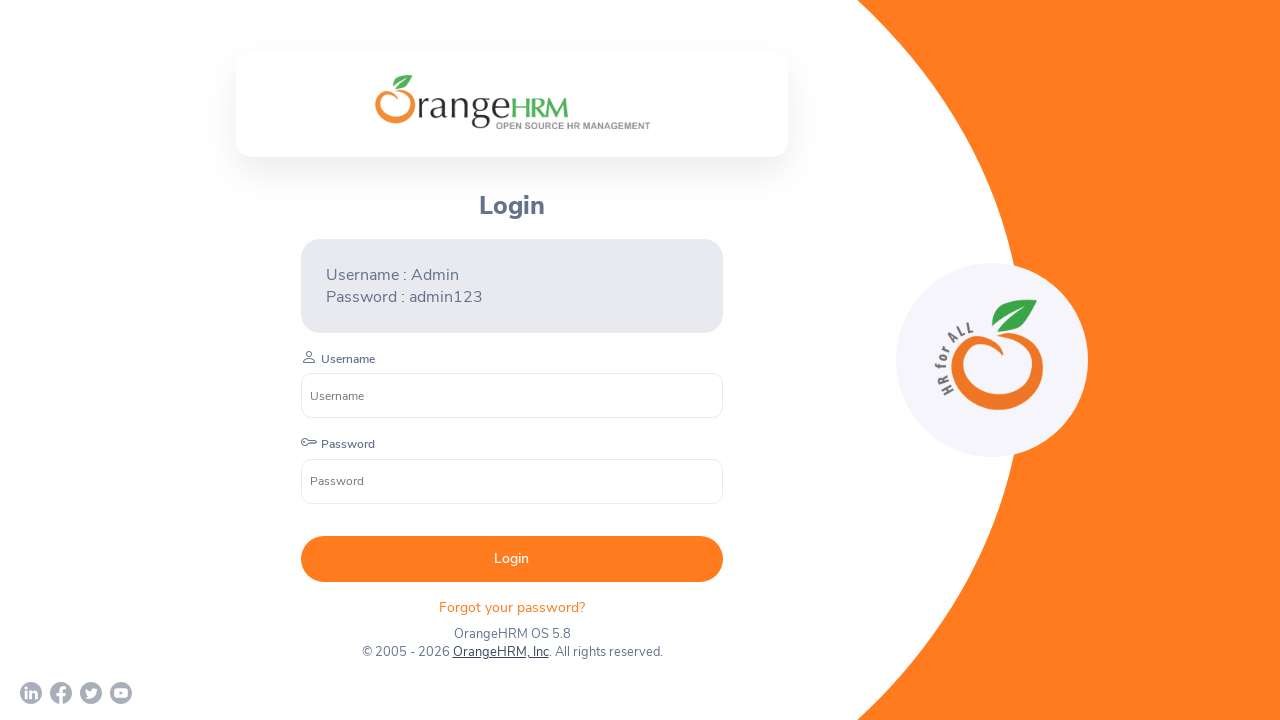